Tests screenshot functionality after filling a form field

Starting URL: https://ids.cqupt.edu.cn/authserver/login?service=http%3A%2F%2Fehall.cqupt.edu.cn%2Flogin%3Fservice%3Dhttp%3A%2F%2Fehall.cqupt.edu.cn%2Fnew%2Findex.html

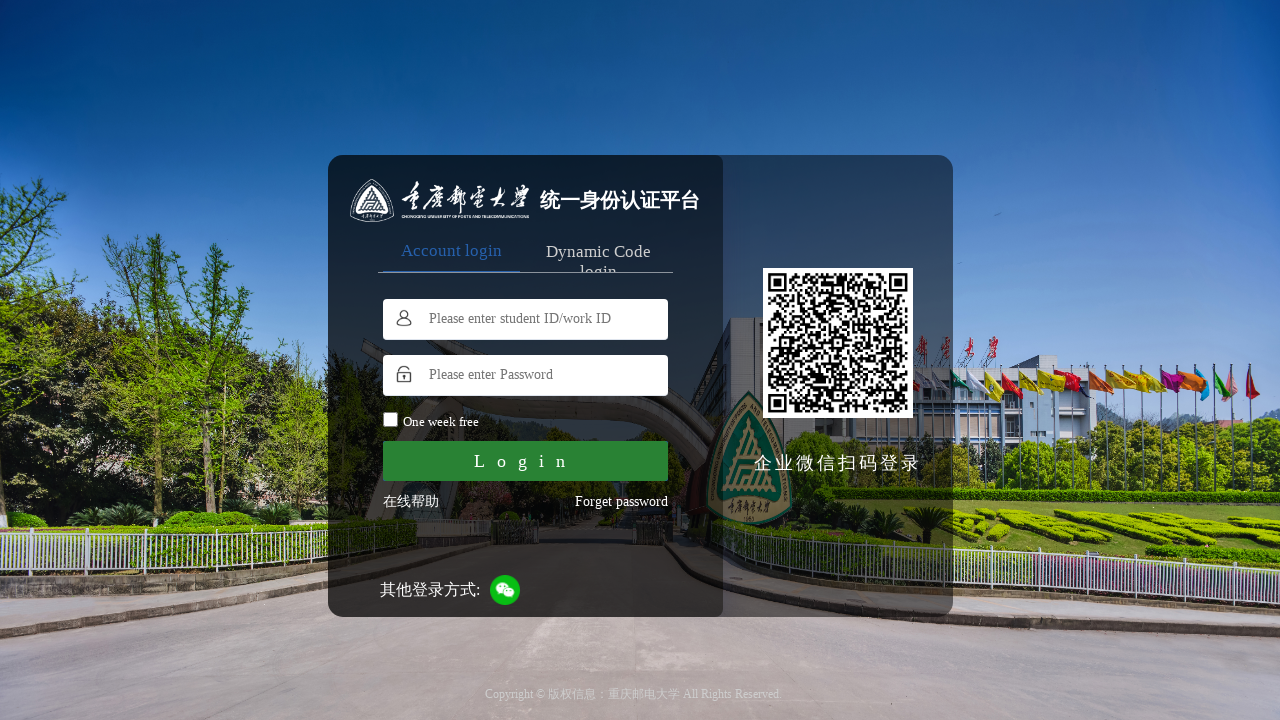

Filled username field with 'admin' on #username
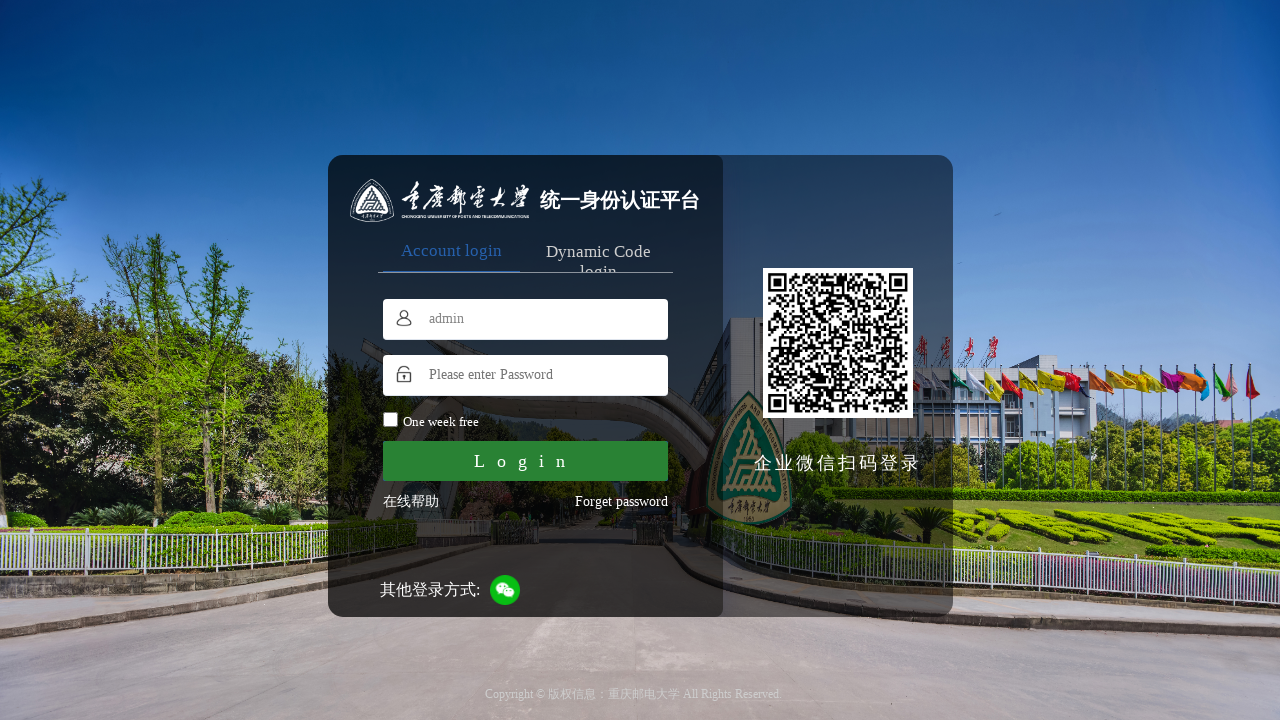

Captured screenshot of form after filling username field
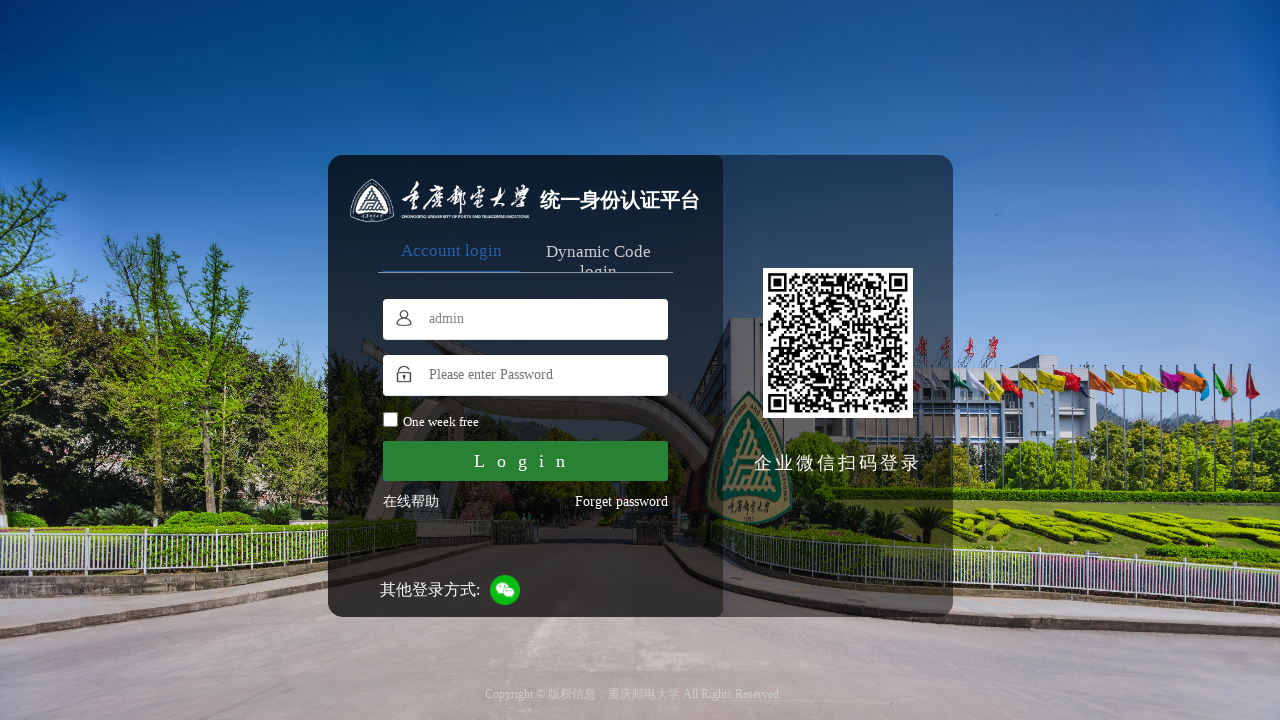

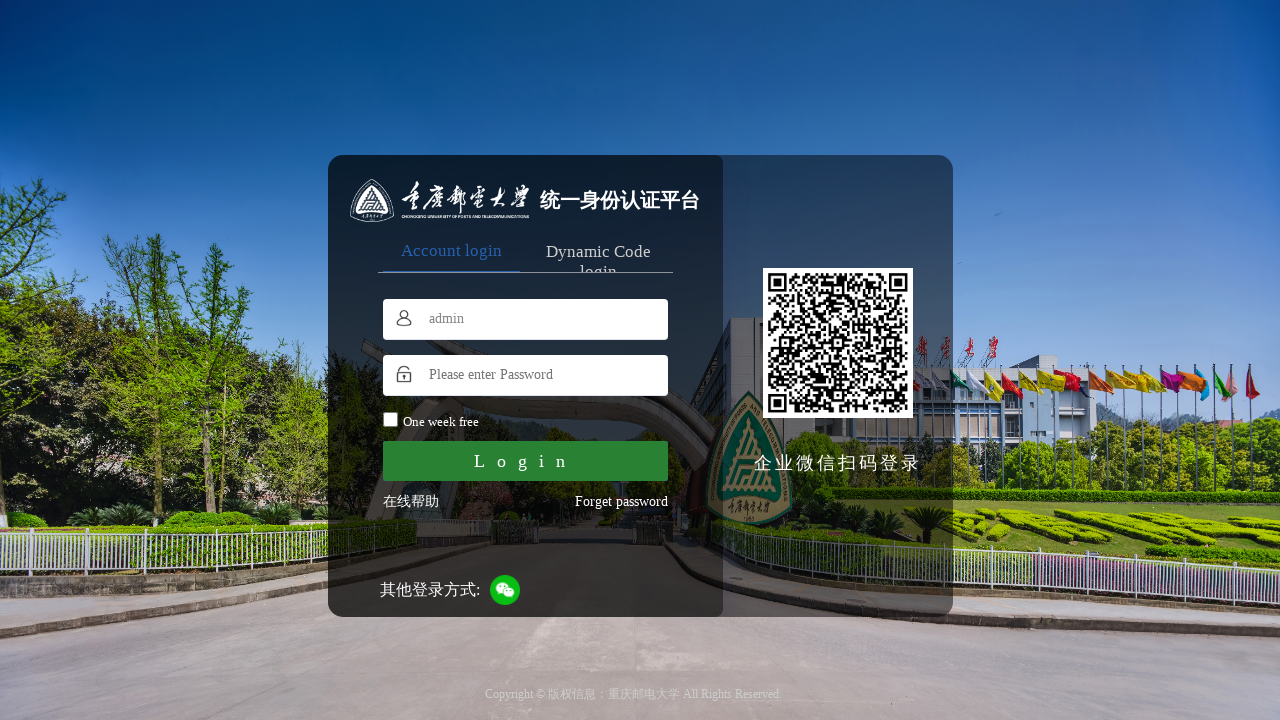